Tests interaction with a web form by locating form elements (color picker, date picker) and clicking on the date input to open the date picker widget.

Starting URL: https://www.selenium.dev/selenium/web/web-form.html

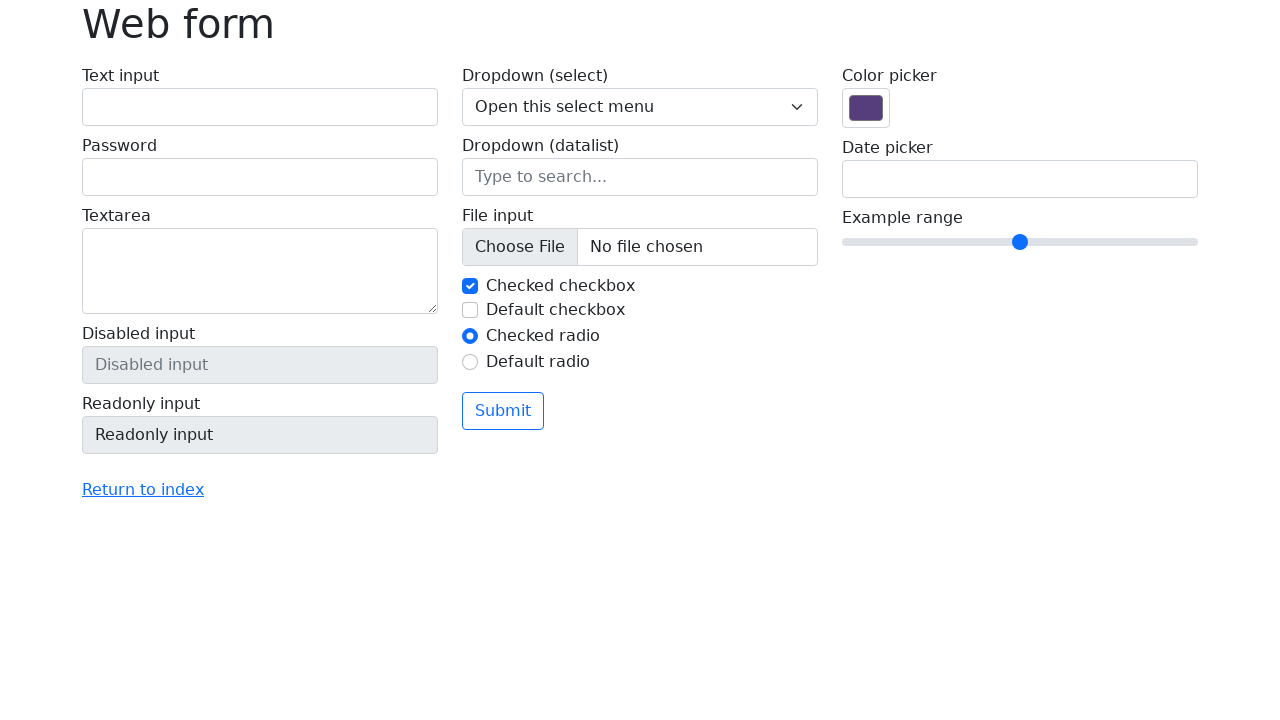

Located color picker element
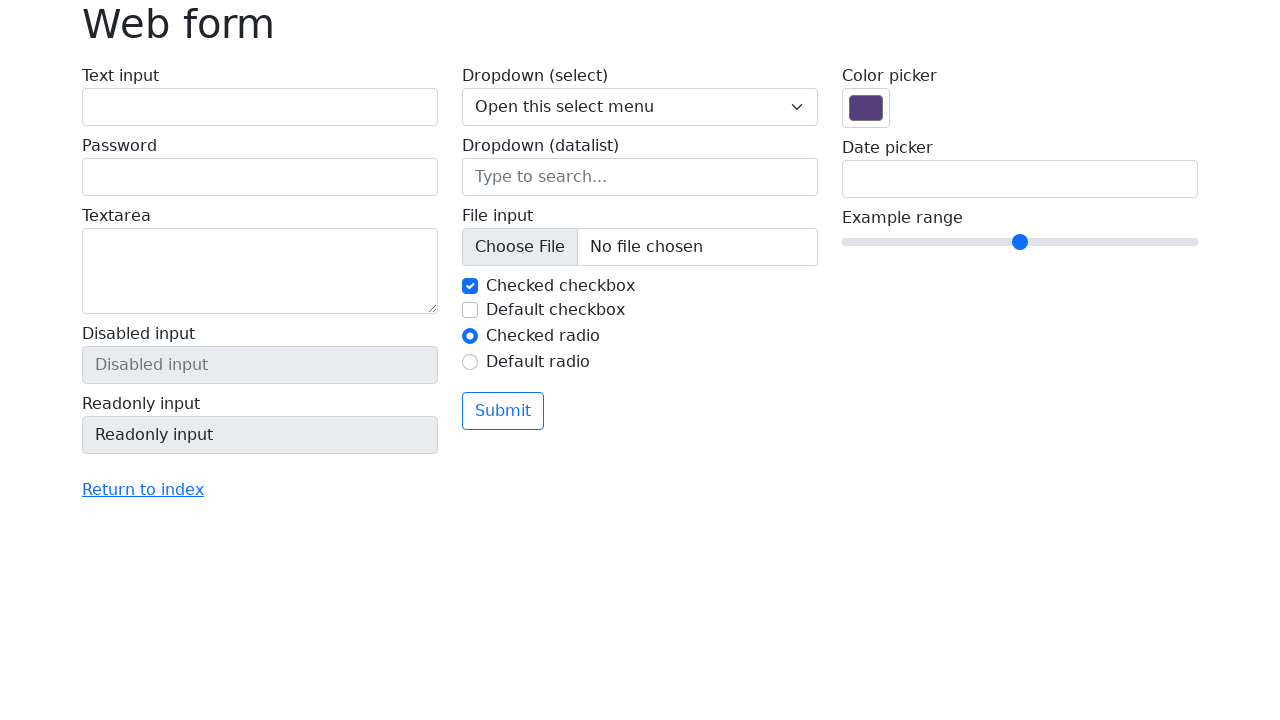

Clicked on date input to open date picker at (1020, 179) on input[name='my-date']
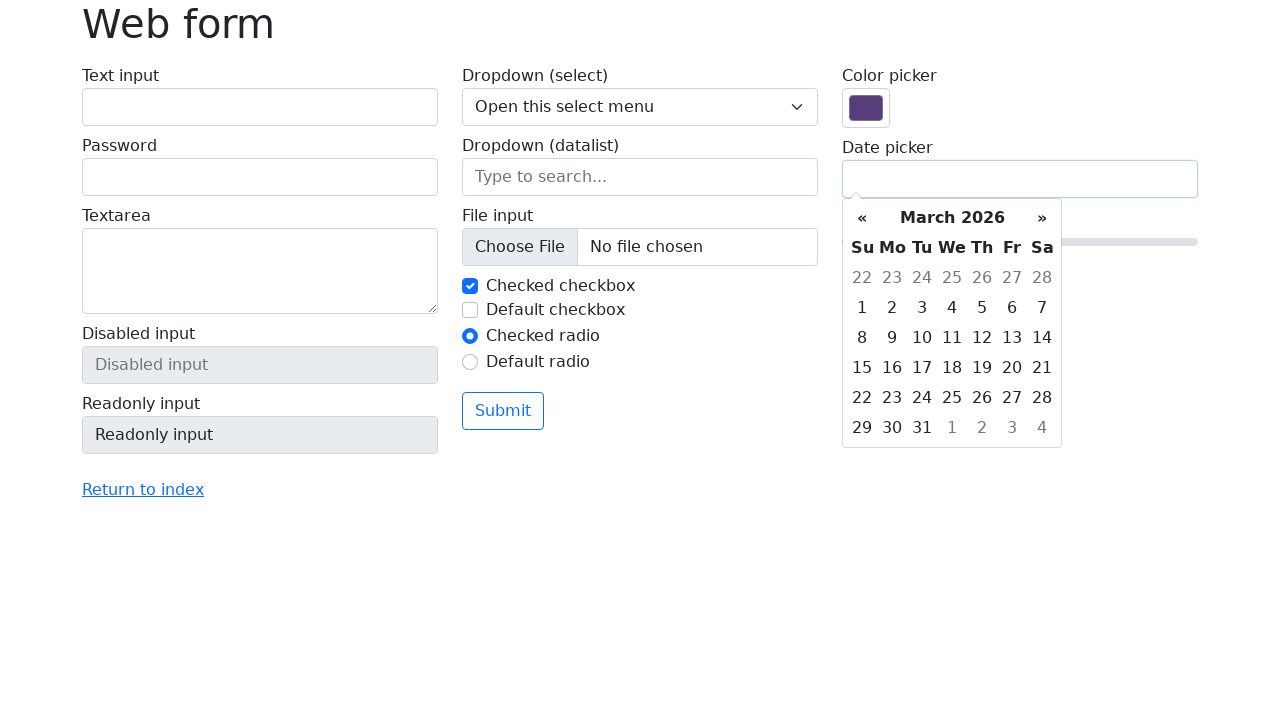

Date picker widget appeared
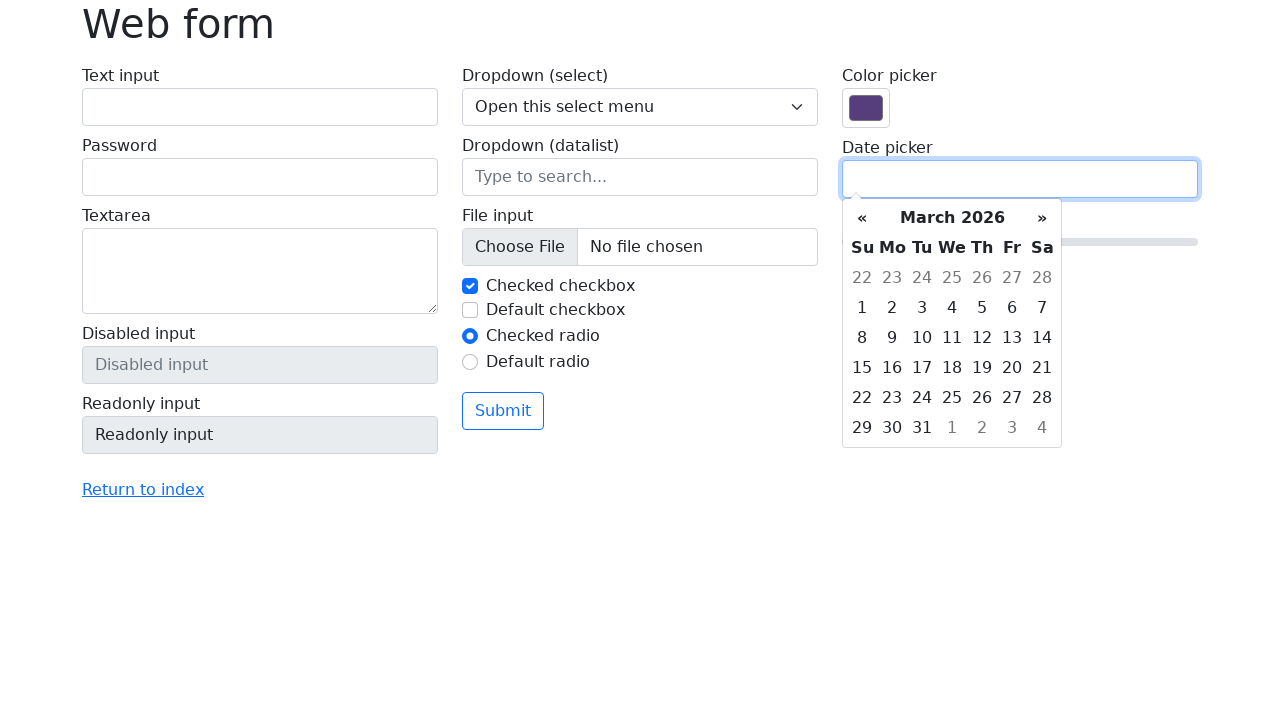

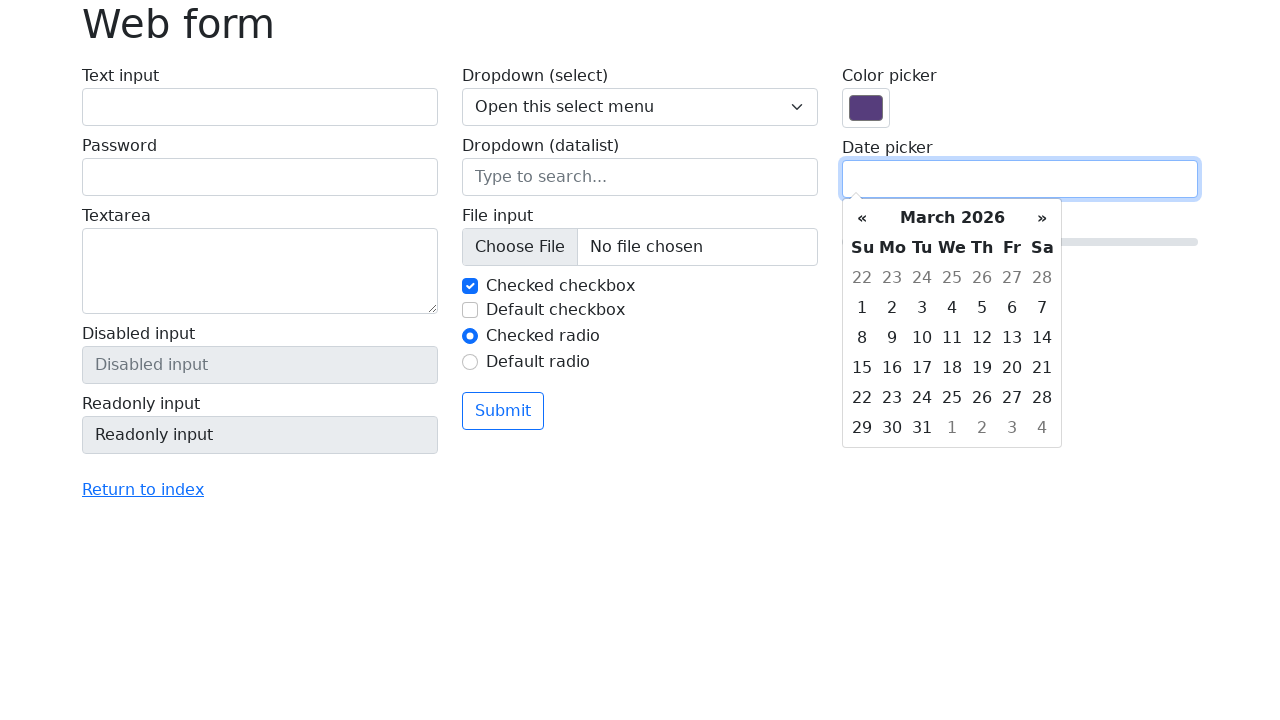